Tests opting out of A/B tests by forging an opt-out cookie after visiting the page, then refreshing to verify the opt-out takes effect.

Starting URL: http://the-internet.herokuapp.com/abtest

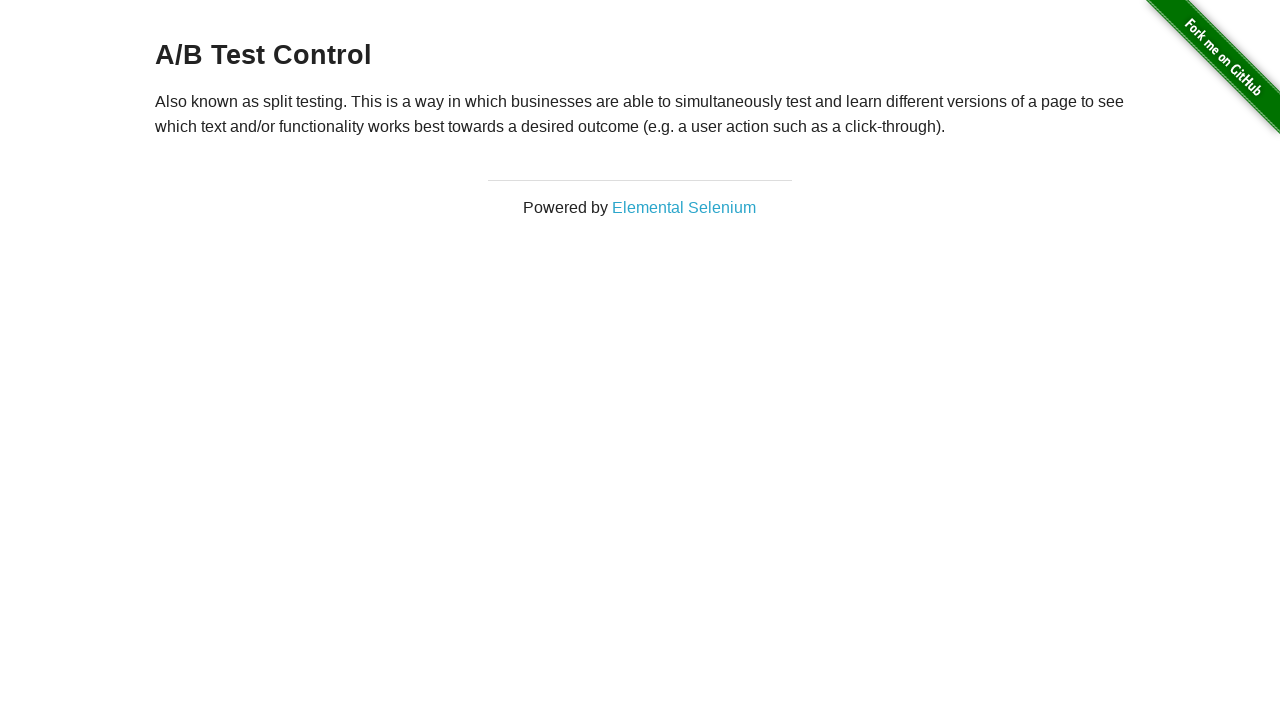

Located h3 heading element
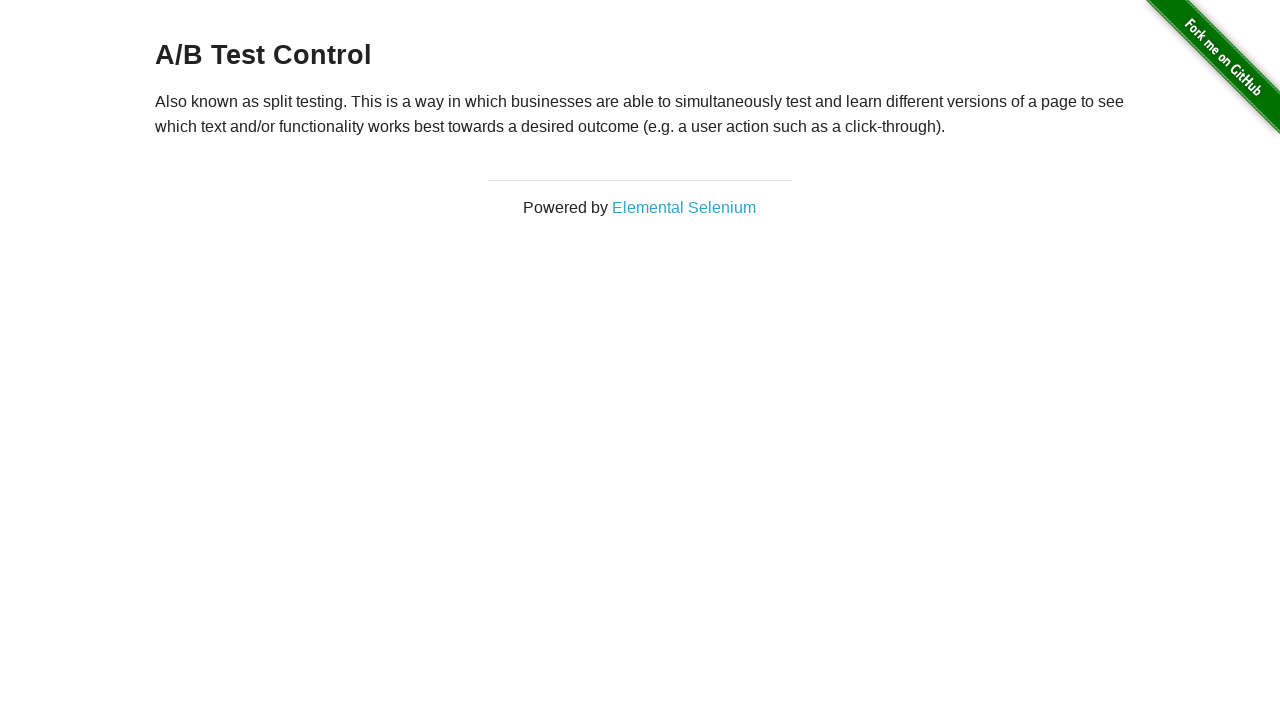

Retrieved heading text content
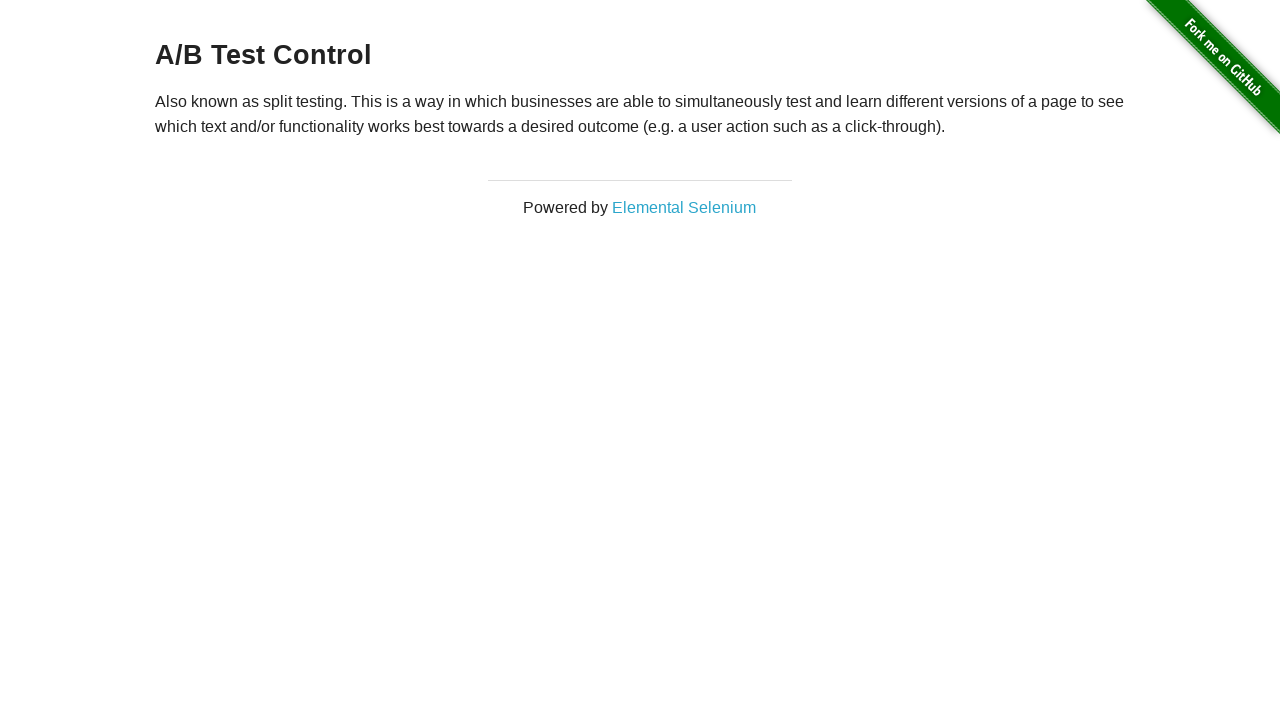

Verified initial A/B Test heading is present
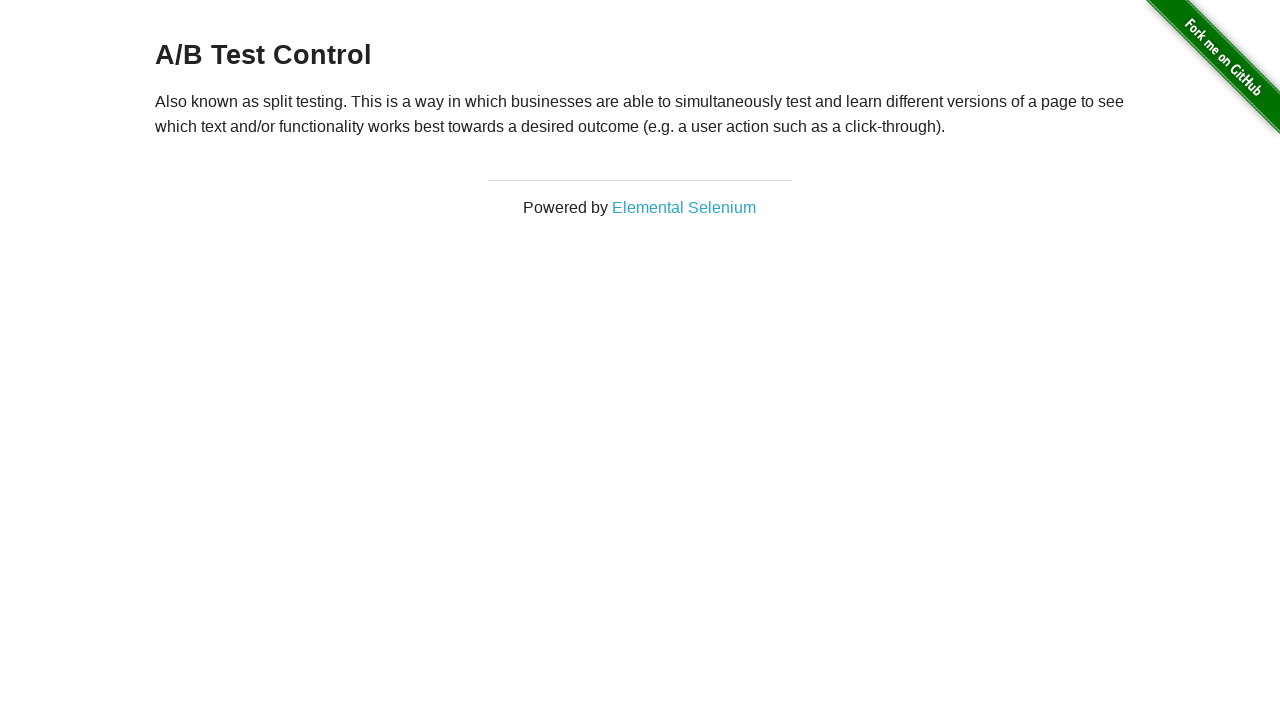

Added optimizelyOptOut cookie with value 'true'
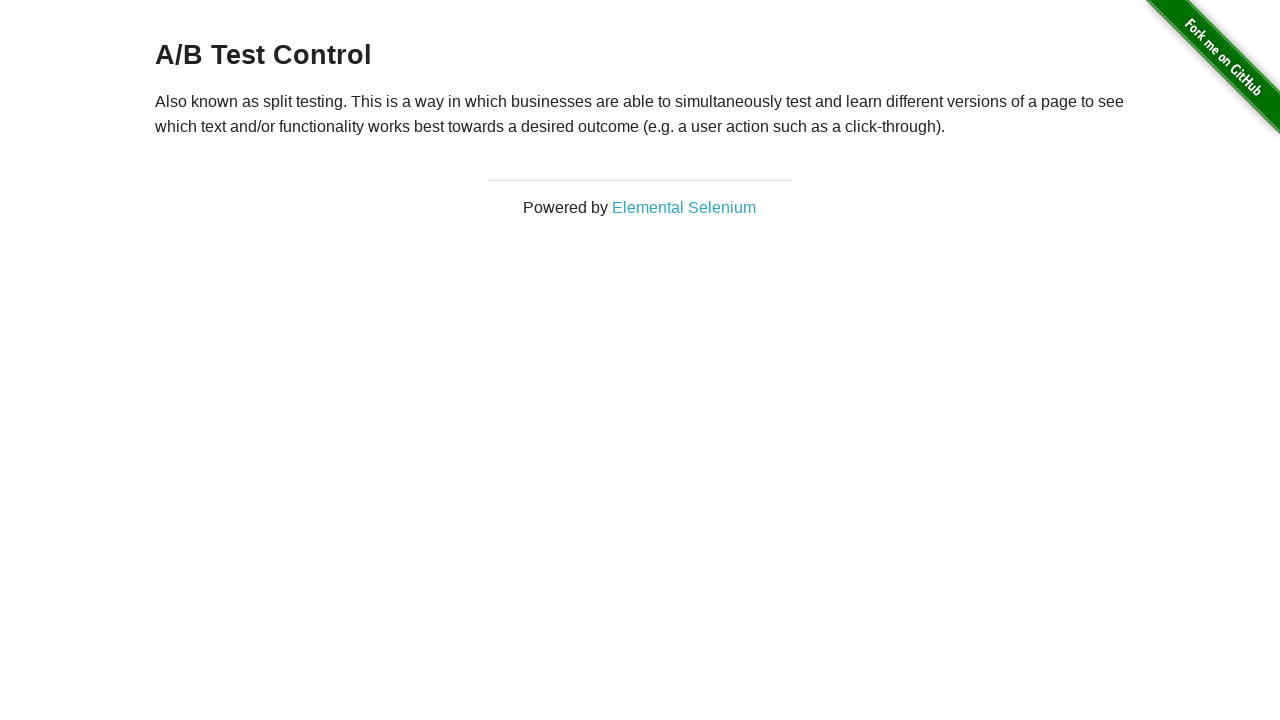

Reloaded page to apply opt-out cookie
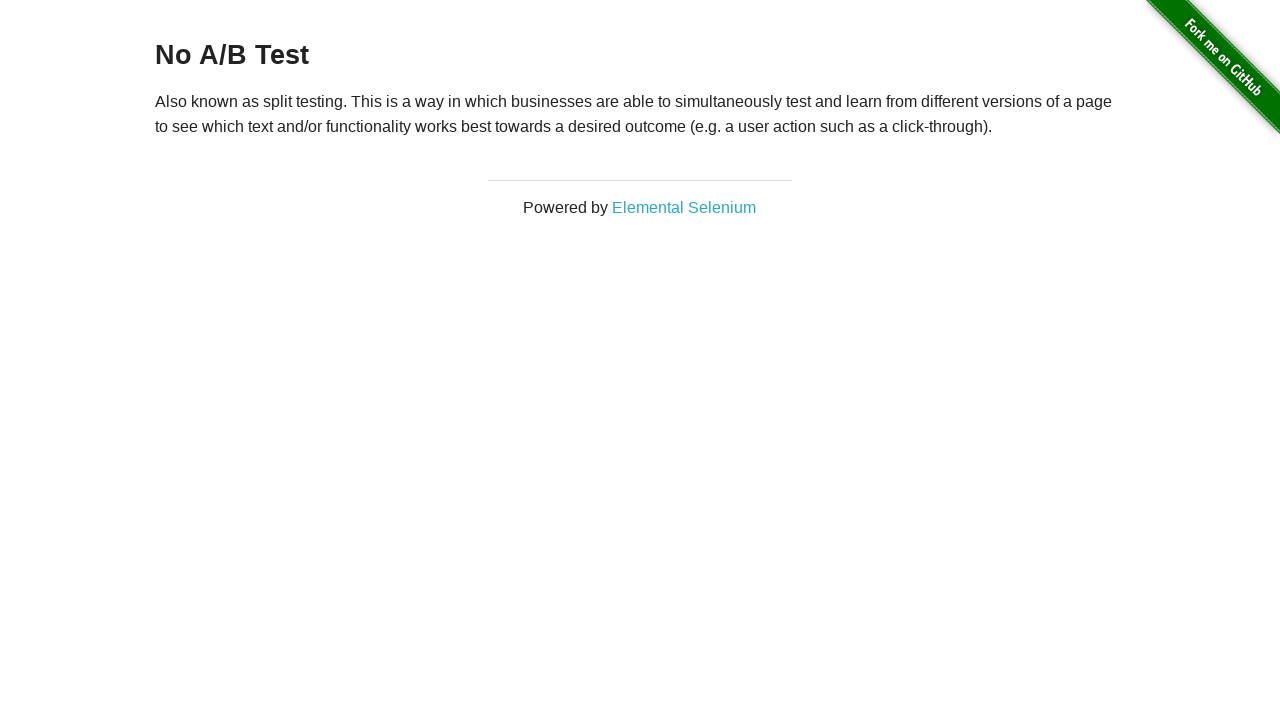

Retrieved heading text content after page reload
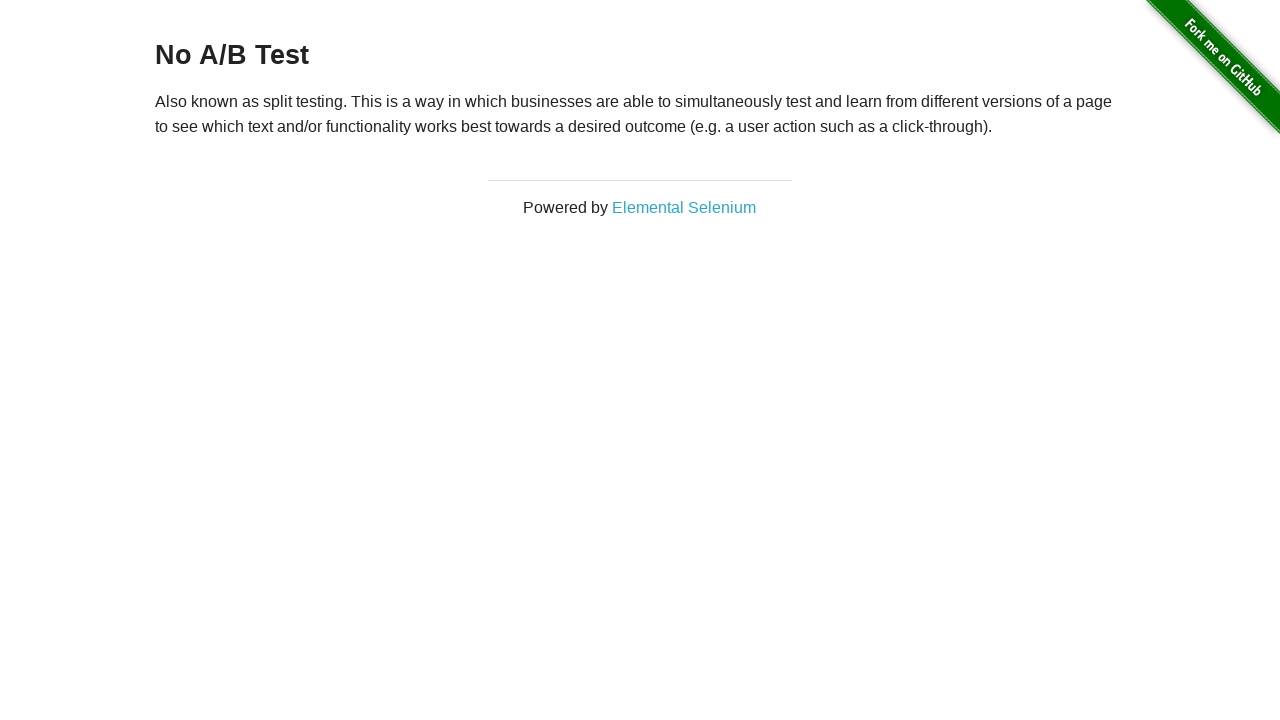

Verified opt-out successful - 'No A/B Test' heading is displayed
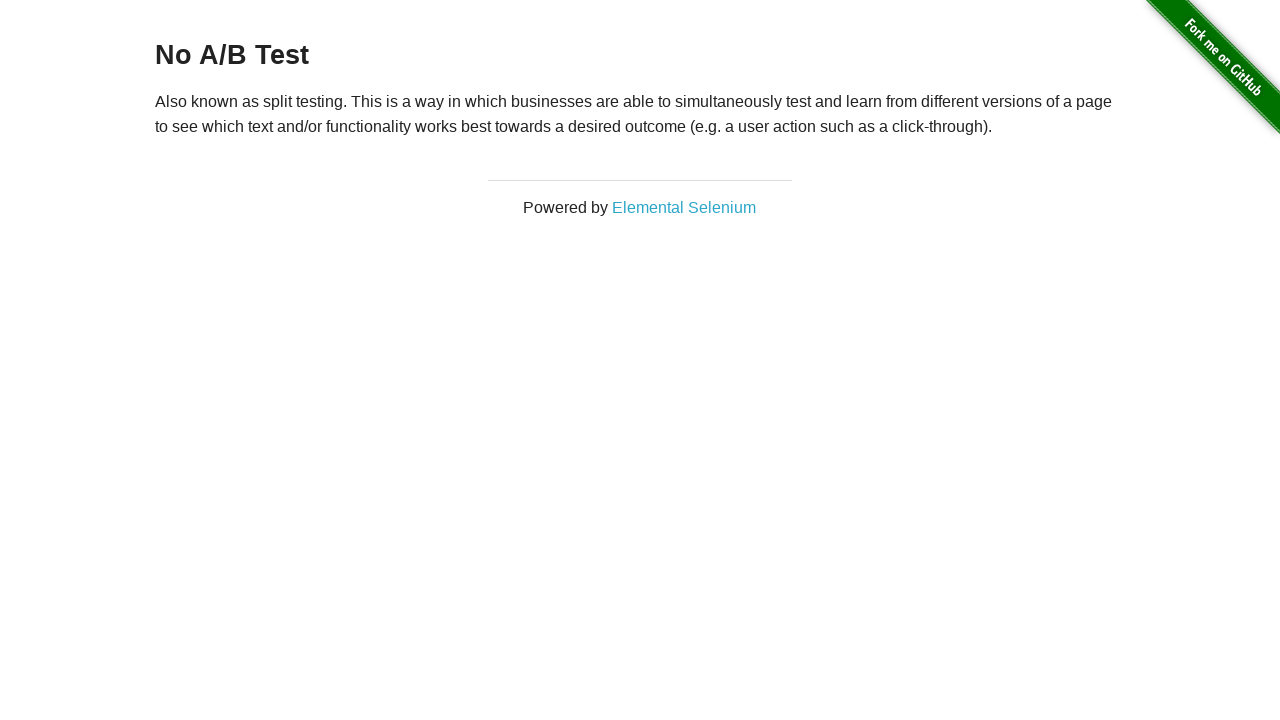

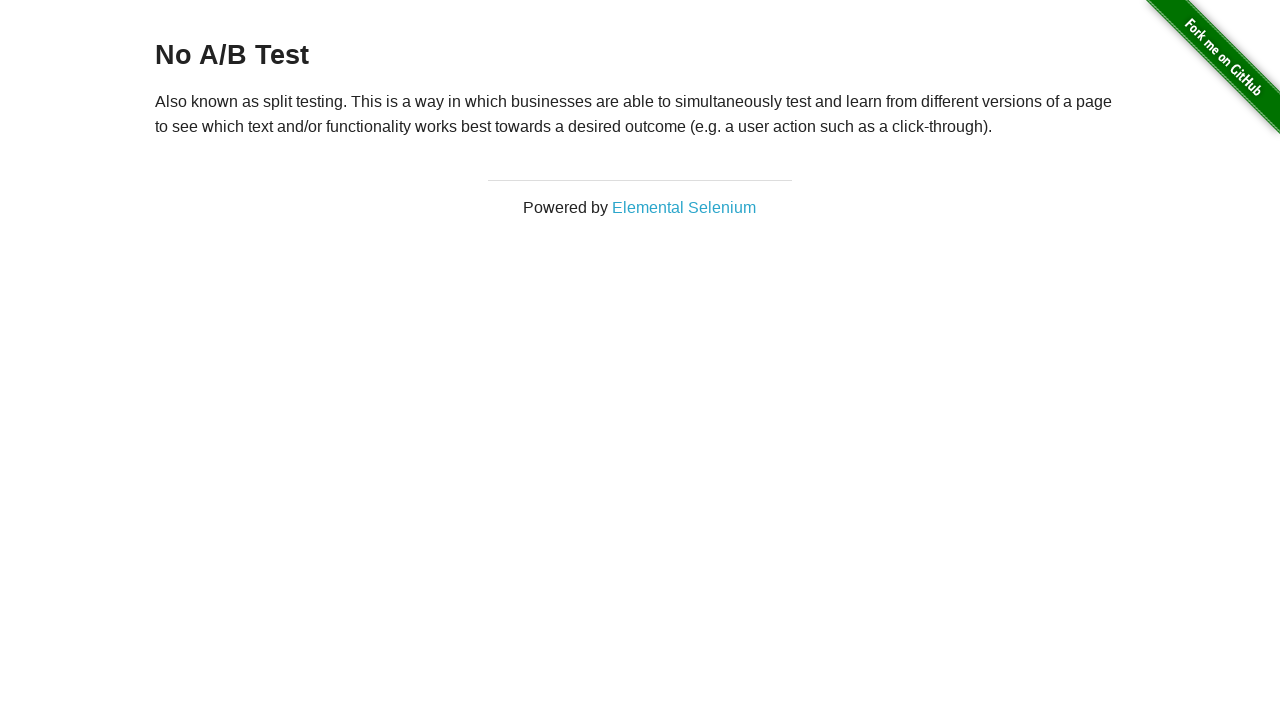